Tests jQuery UI sortable functionality by dragging and reordering list items within an iframe

Starting URL: https://jqueryui.com/sortable

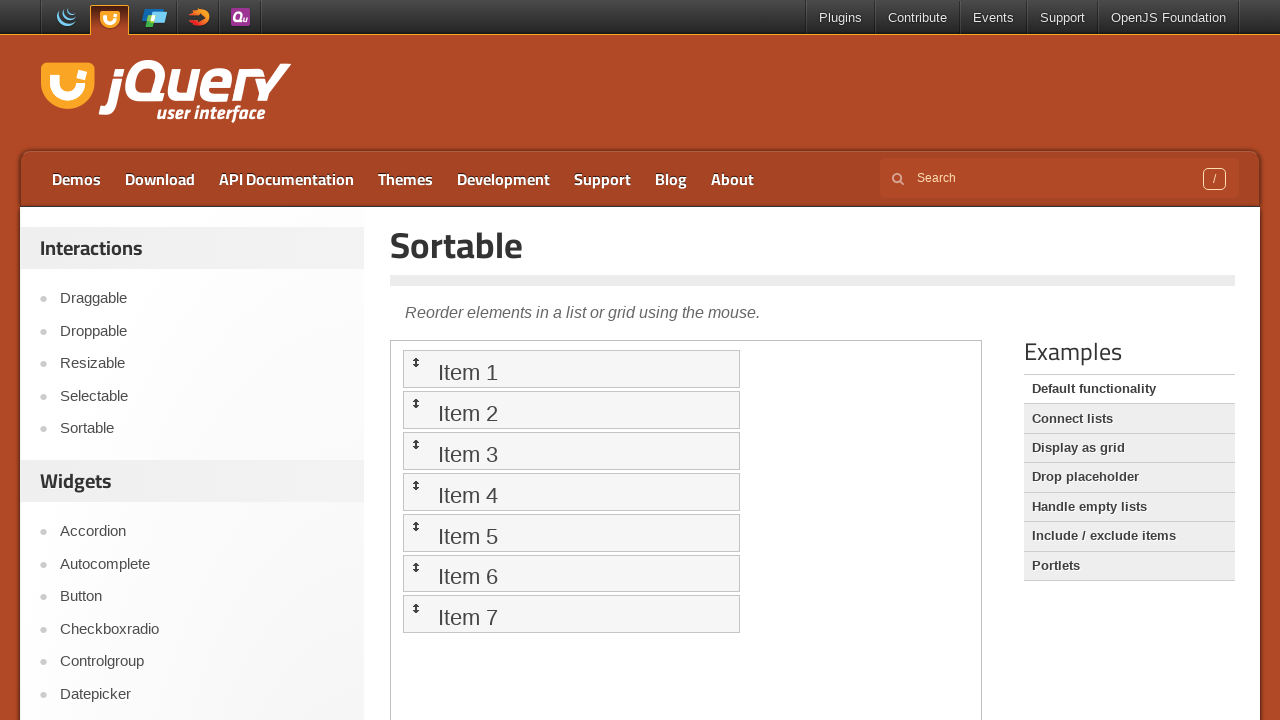

Located and switched to the sortable demo iframe
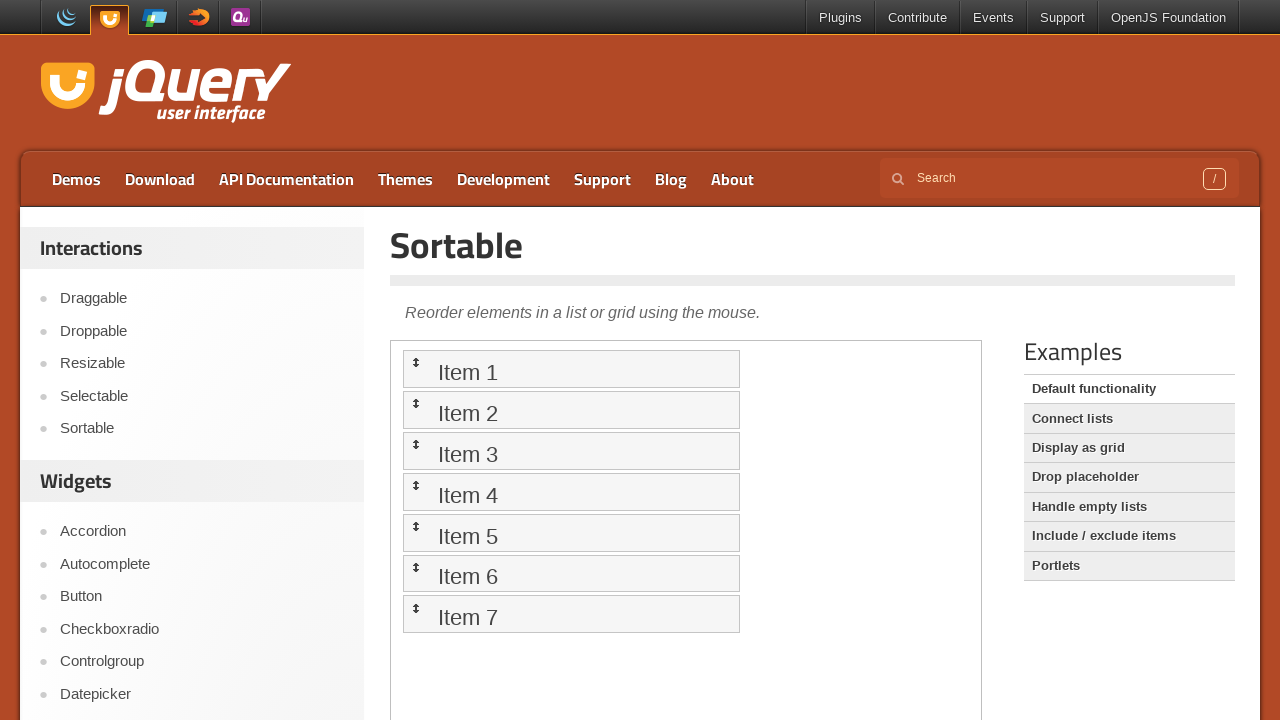

Located Item 4 in the sortable list
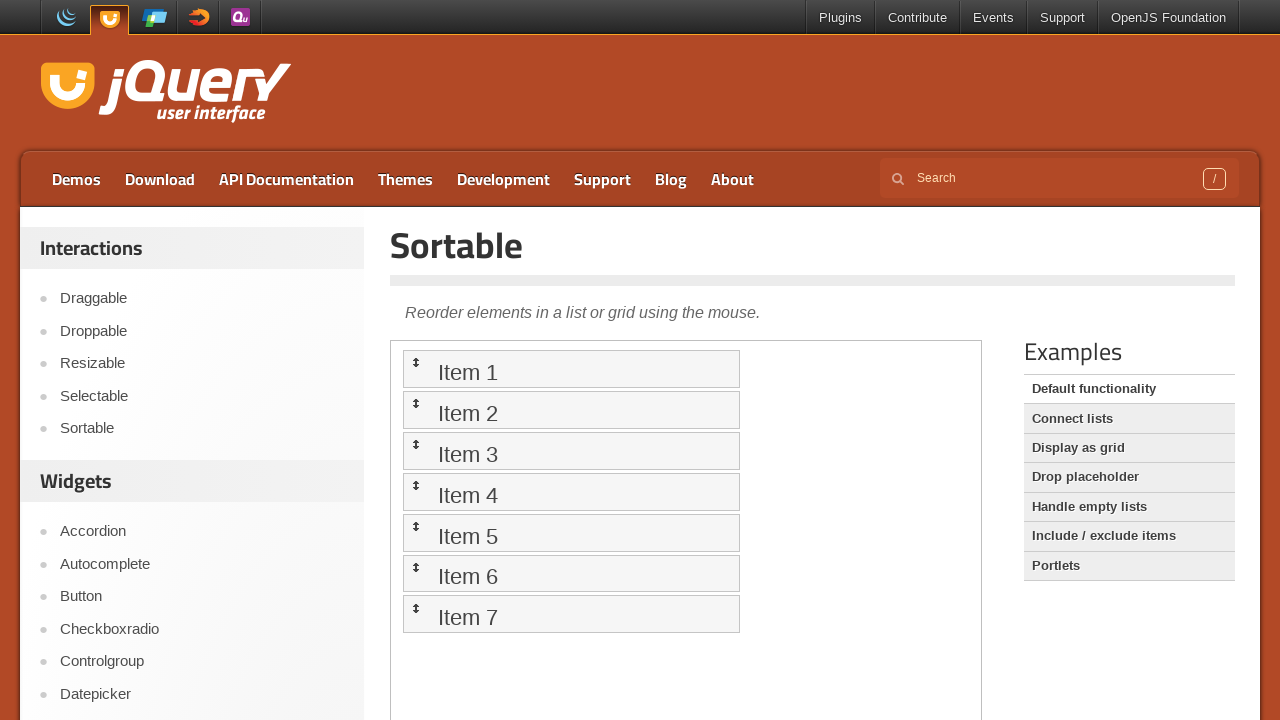

Clicked on Item 4 at (571, 492) on iframe >> nth=0 >> internal:control=enter-frame >> xpath=//li[text()='Item 4']
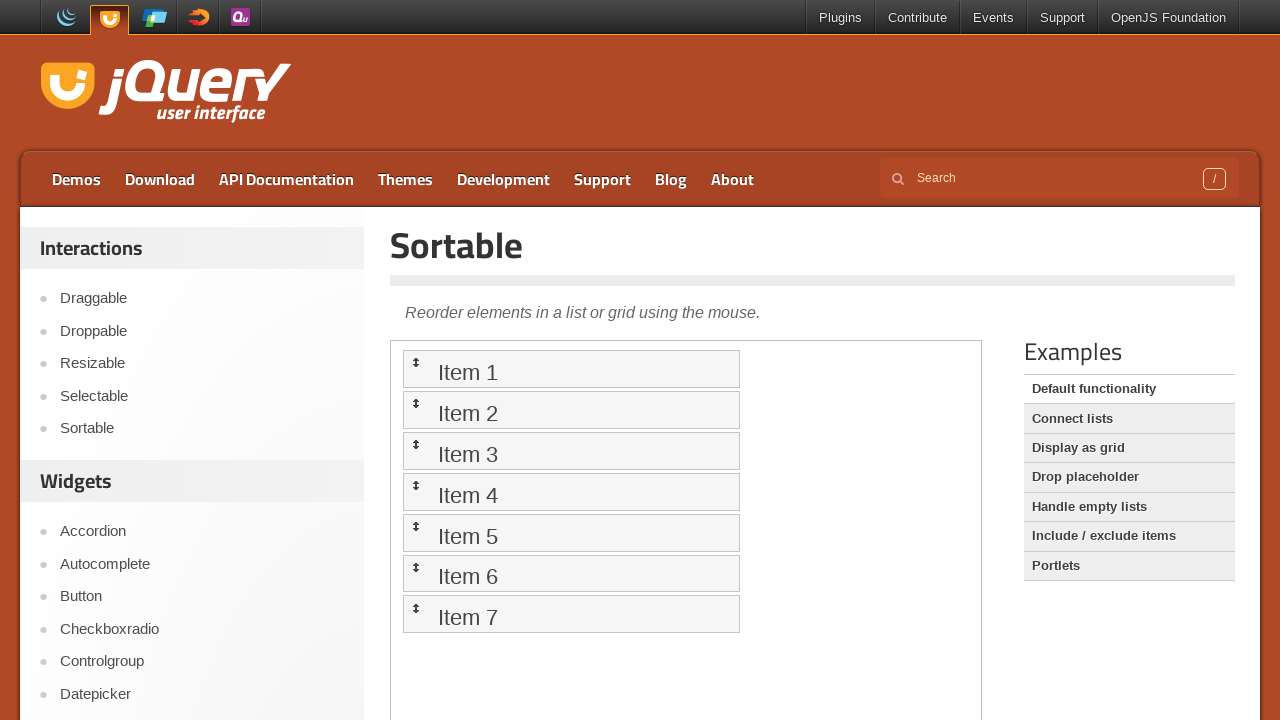

Located Item 7 in the sortable list
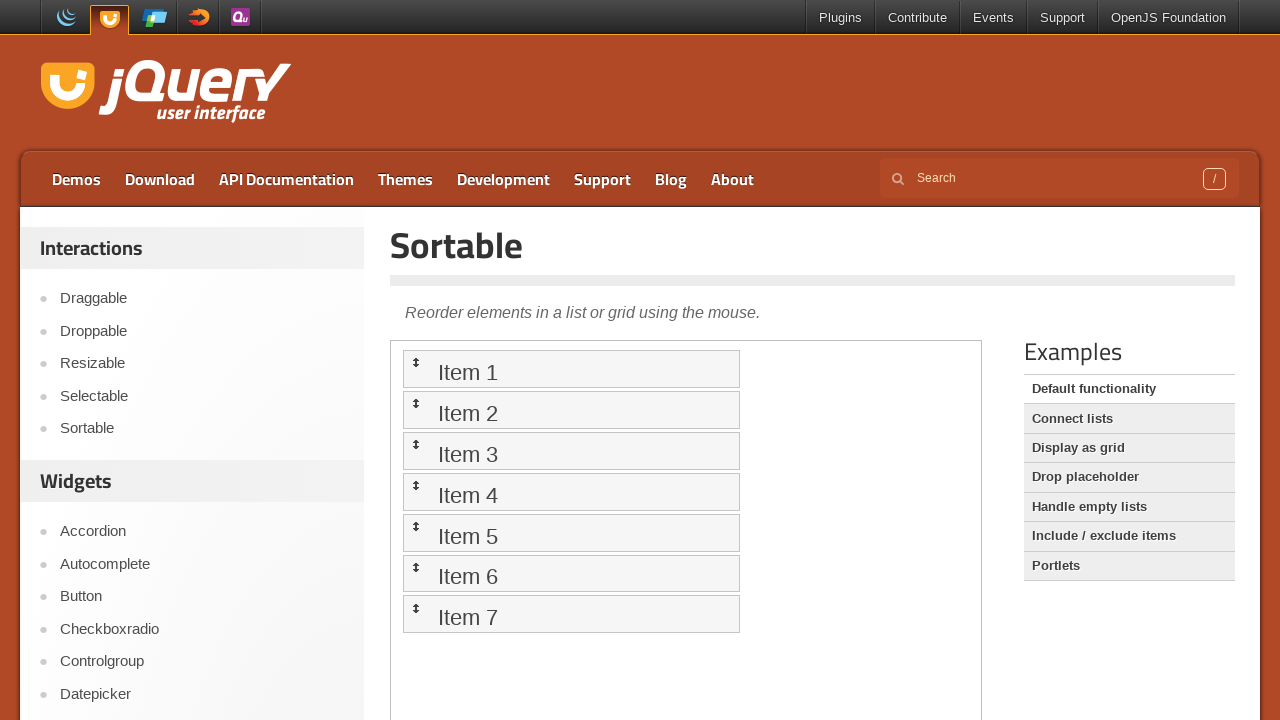

Clicked on Item 7 at (571, 614) on iframe >> nth=0 >> internal:control=enter-frame >> xpath=//li[text()='Item 7']
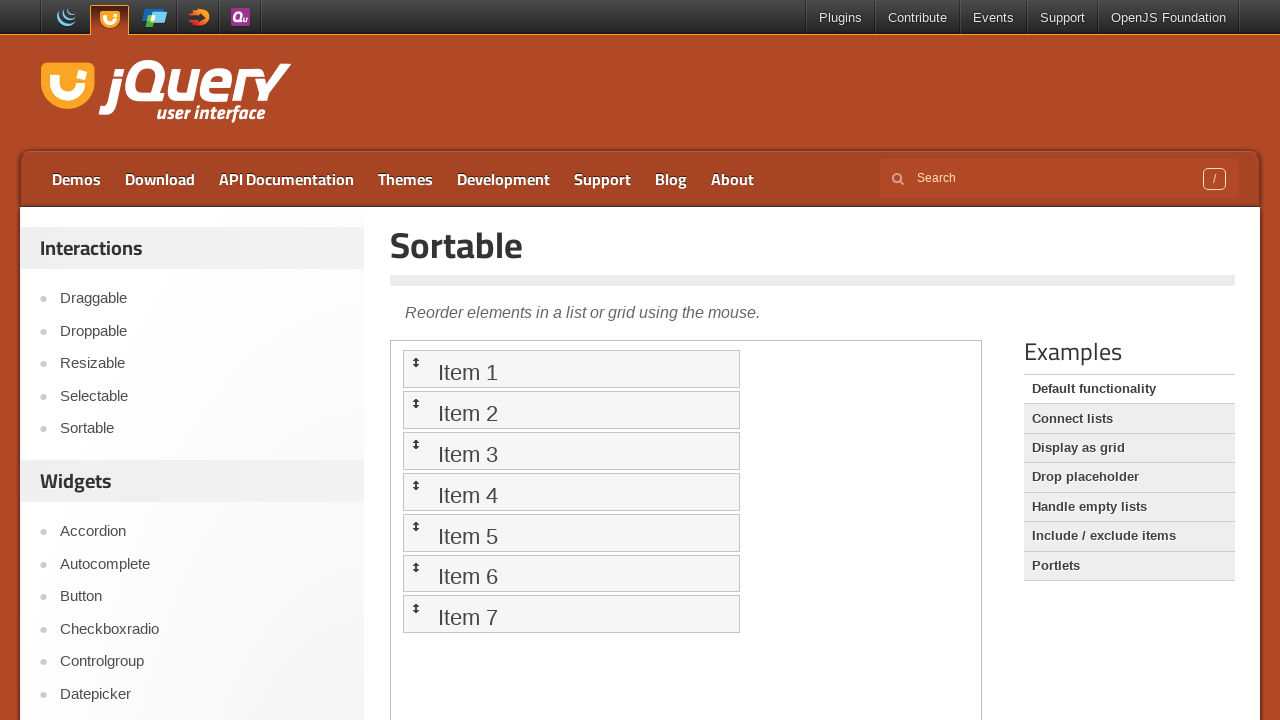

Dragged Item 7 to Item 4's position to reorder the list at (571, 492)
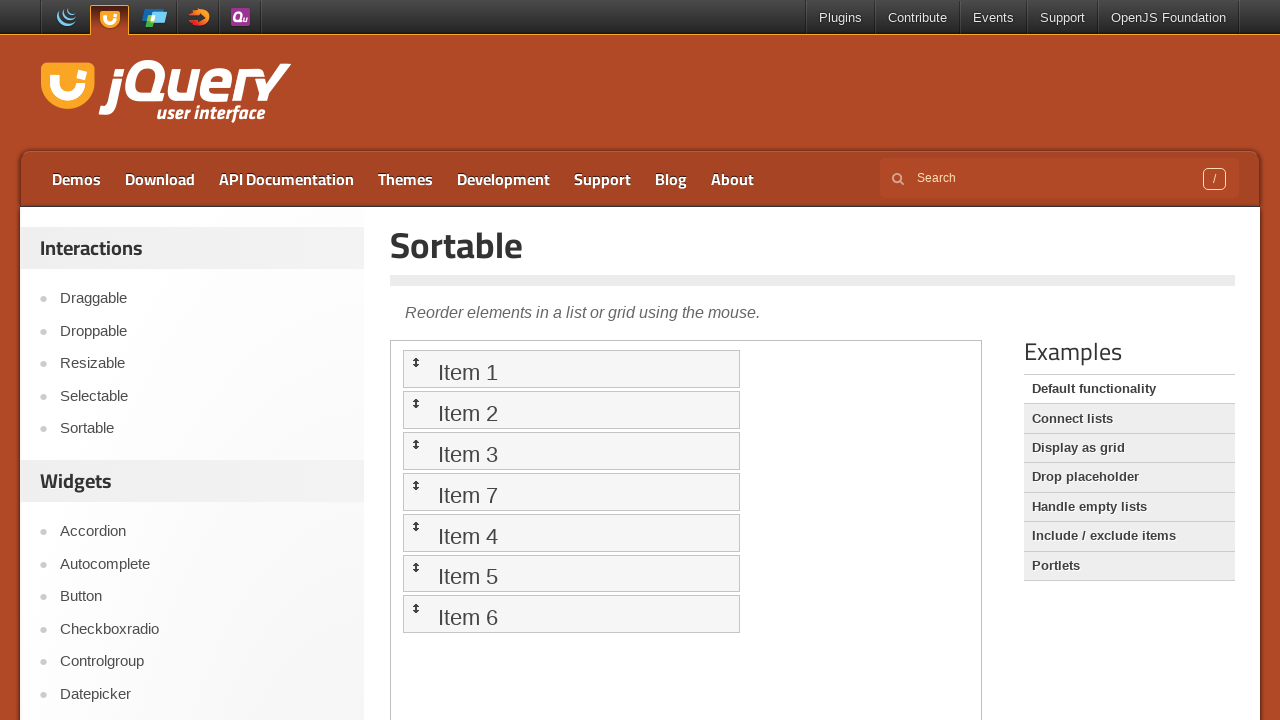

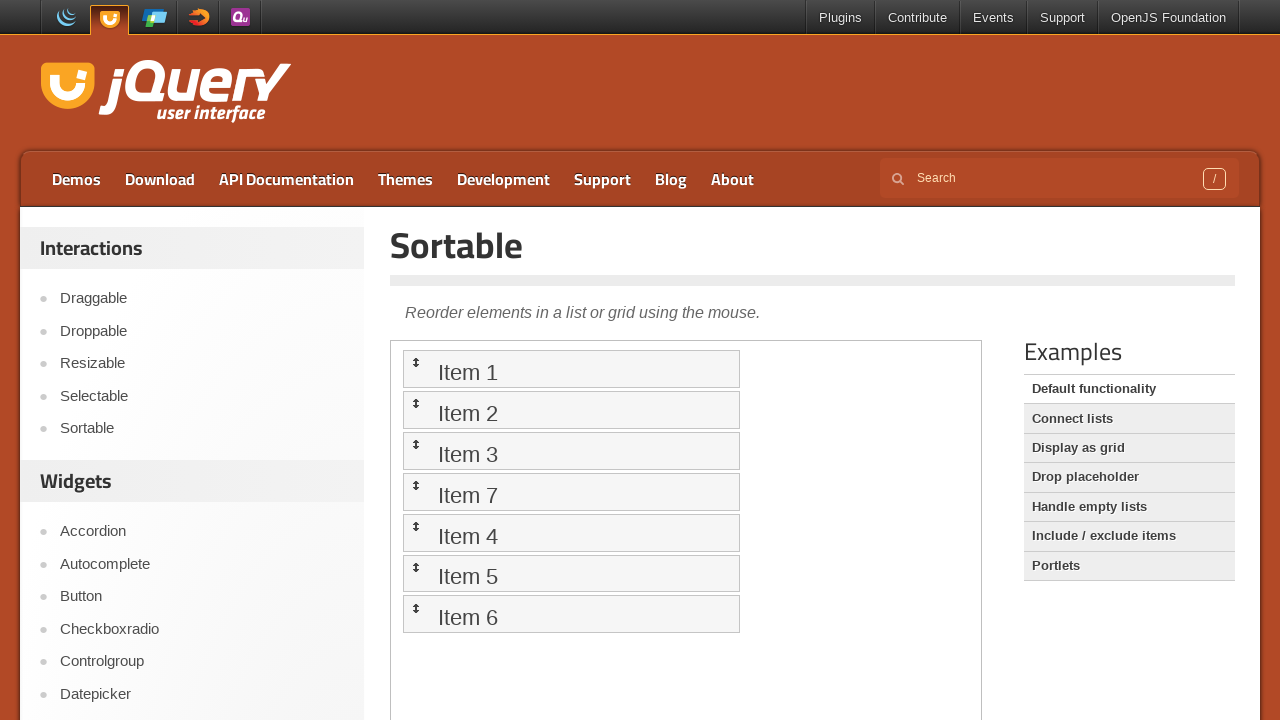